Tests dynamic dropdown functionality on a flight booking practice page by selecting origin city (Chennai/MAA) and destination city (Bangalore/BLR) from dropdown menus

Starting URL: https://rahulshettyacademy.com/dropdownsPractise/

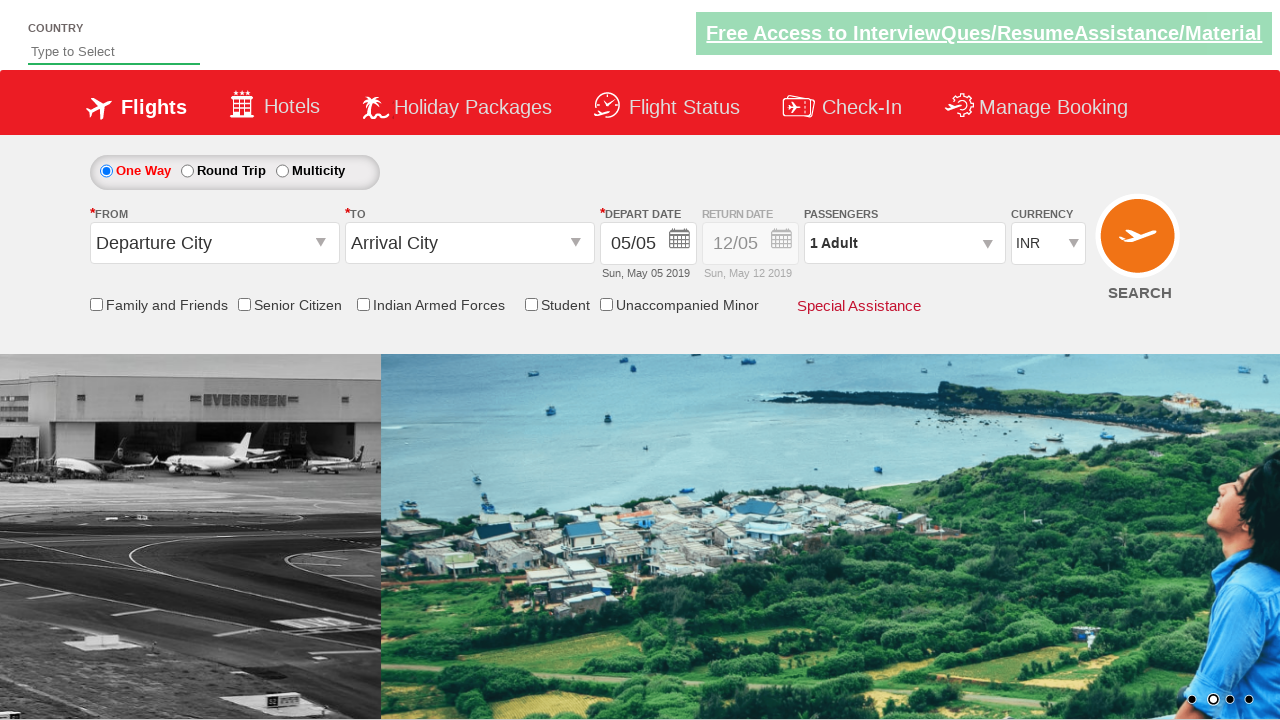

Clicked on origin station dropdown at (214, 243) on #ctl00_mainContent_ddl_originStation1_CTXT
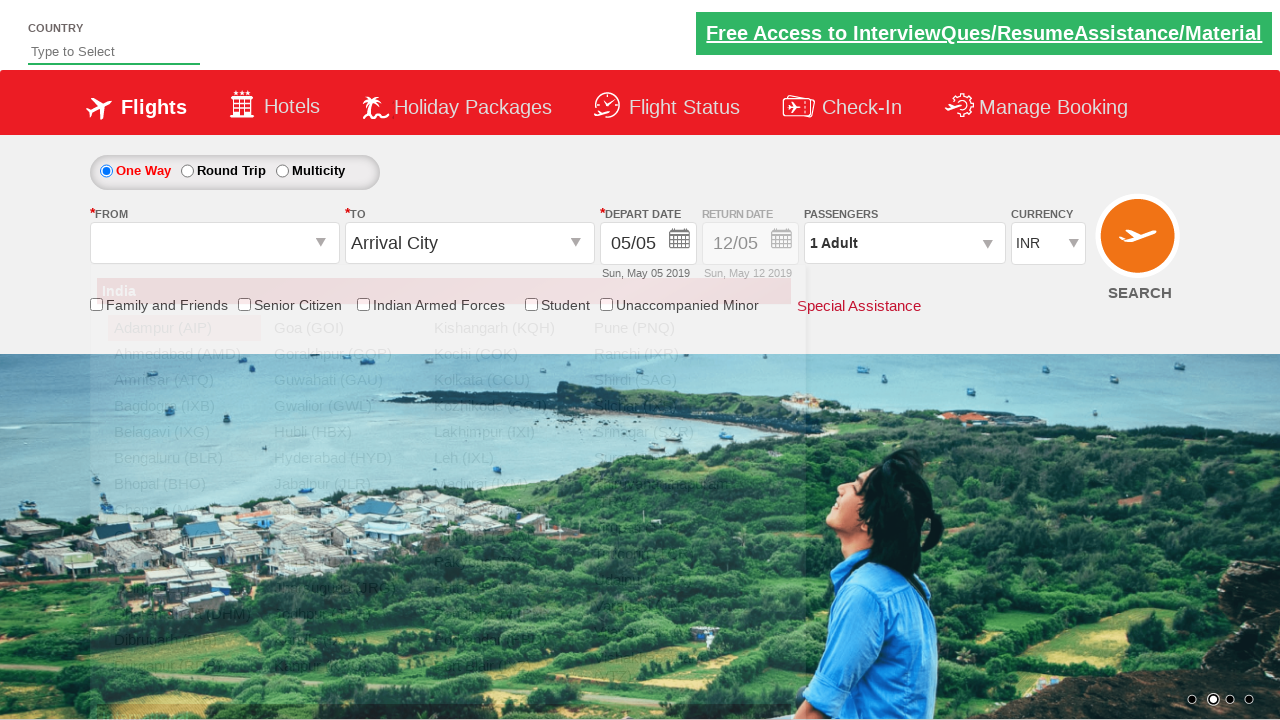

Selected Chennai (MAA) as origin city at (184, 510) on xpath=//div[@id='glsctl00_mainContent_ddl_originStation1_CTNR']//a[@value='MAA']
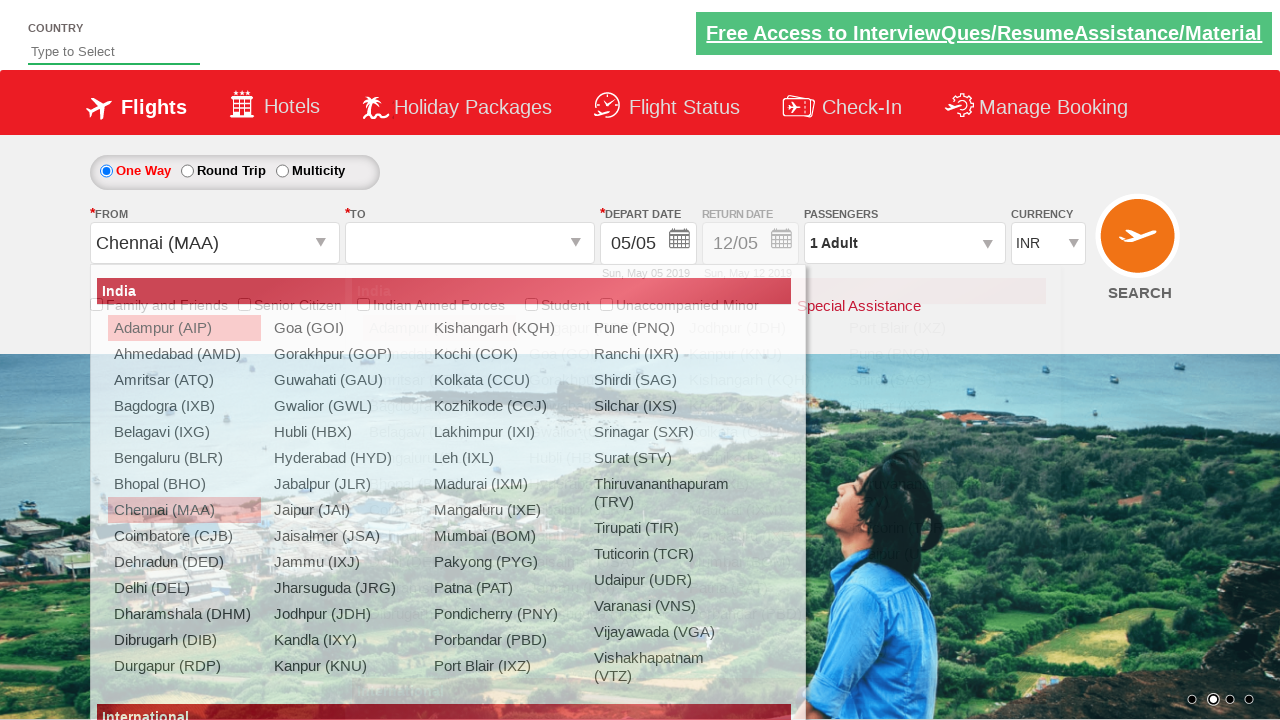

Waited for dropdown to update after origin selection
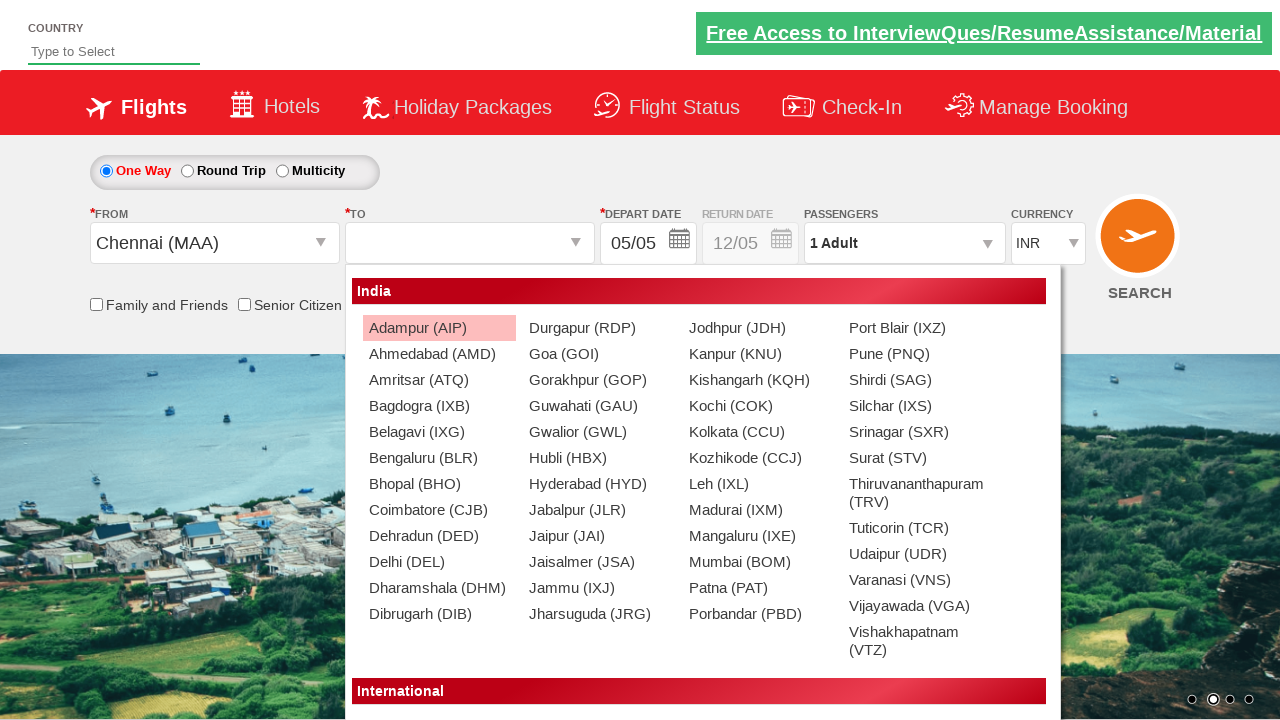

Clicked on destination station dropdown at (470, 243) on #ctl00_mainContent_ddl_destinationStation1_CTXT
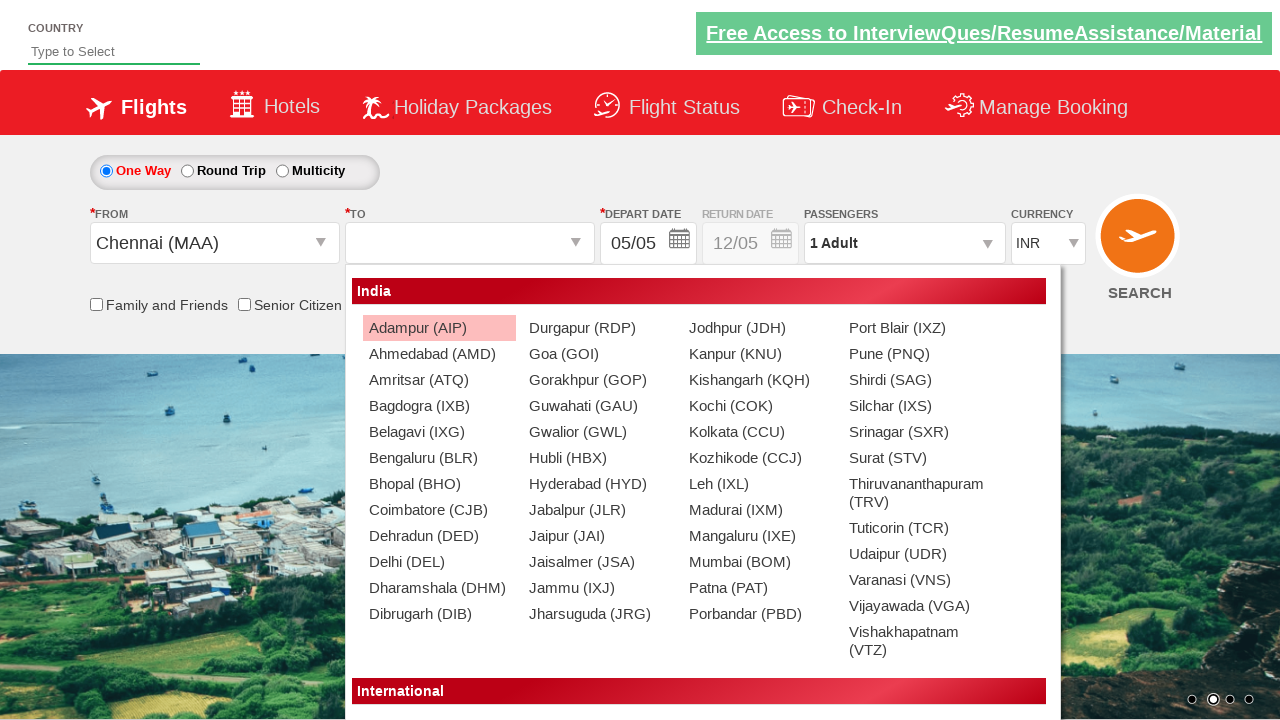

Waited for destination dropdown options to appear
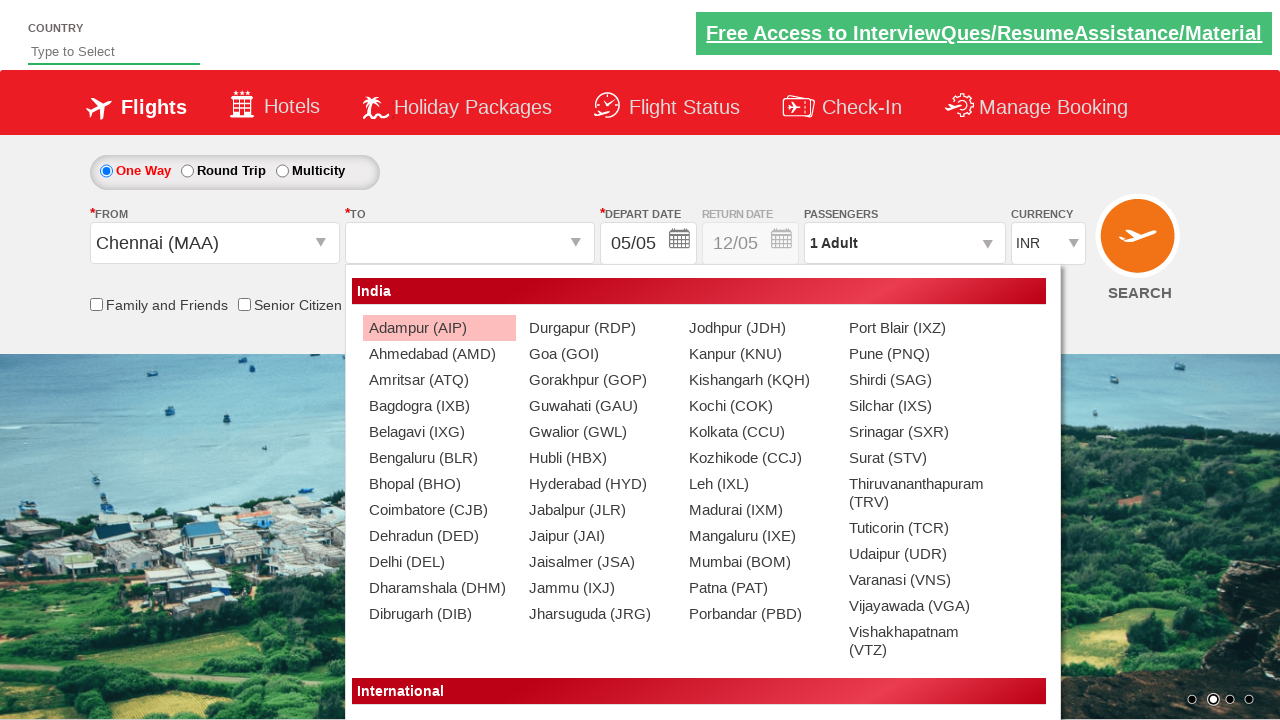

Selected Bangalore (BLR) as destination city at (439, 458) on xpath=//div[@id='glsctl00_mainContent_ddl_destinationStation1_CTNR']//a[@value='
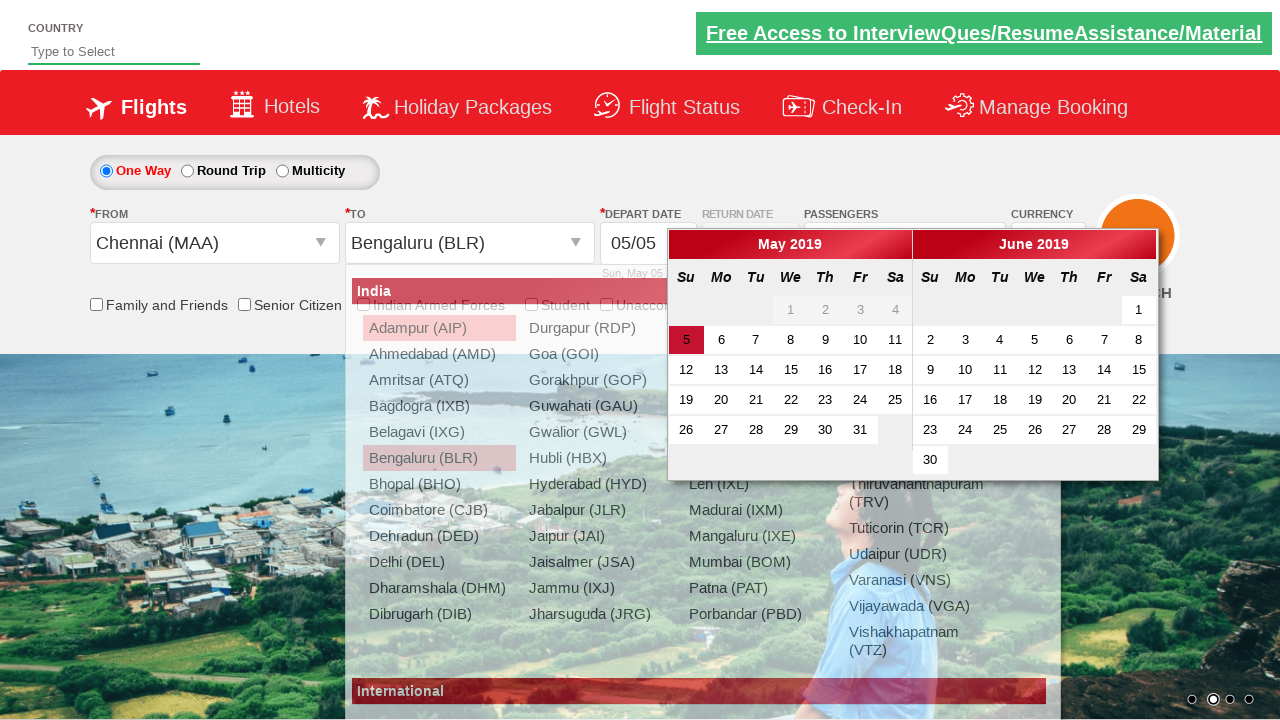

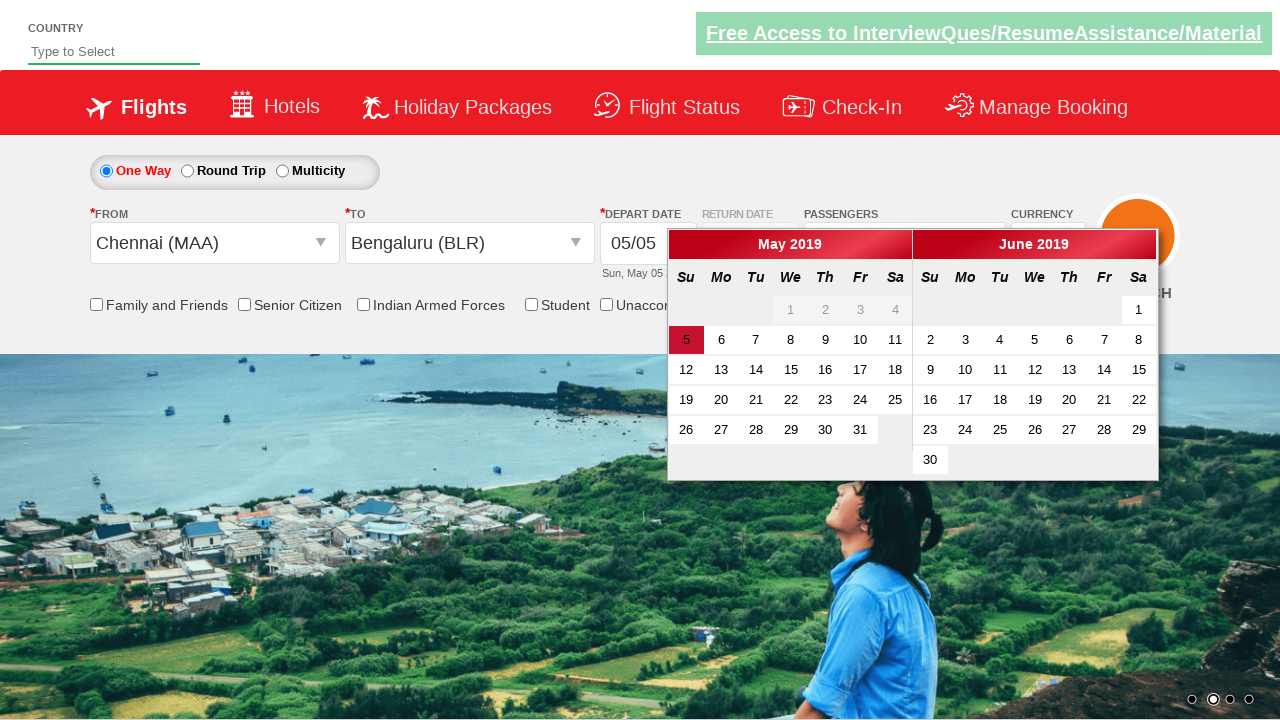